Tests sending keys to the username input field

Starting URL: https://the-internet.herokuapp.com/login

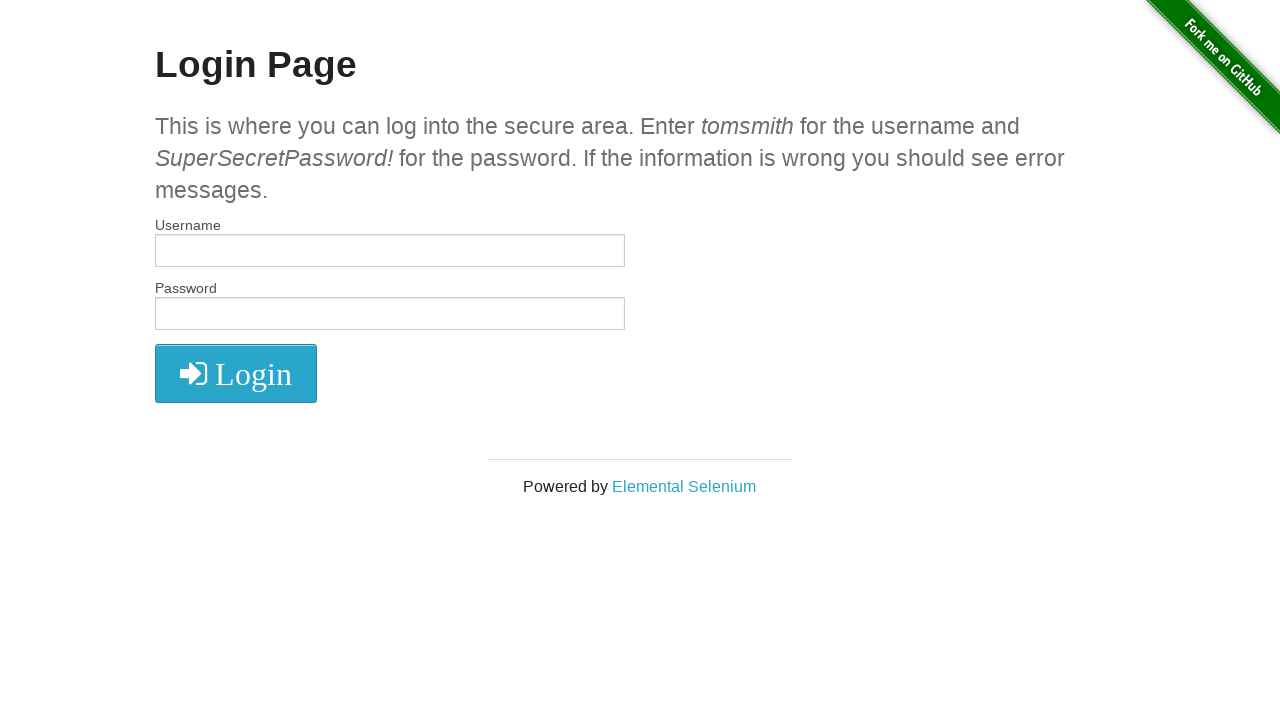

Sent keys 'foo bar' to username input field
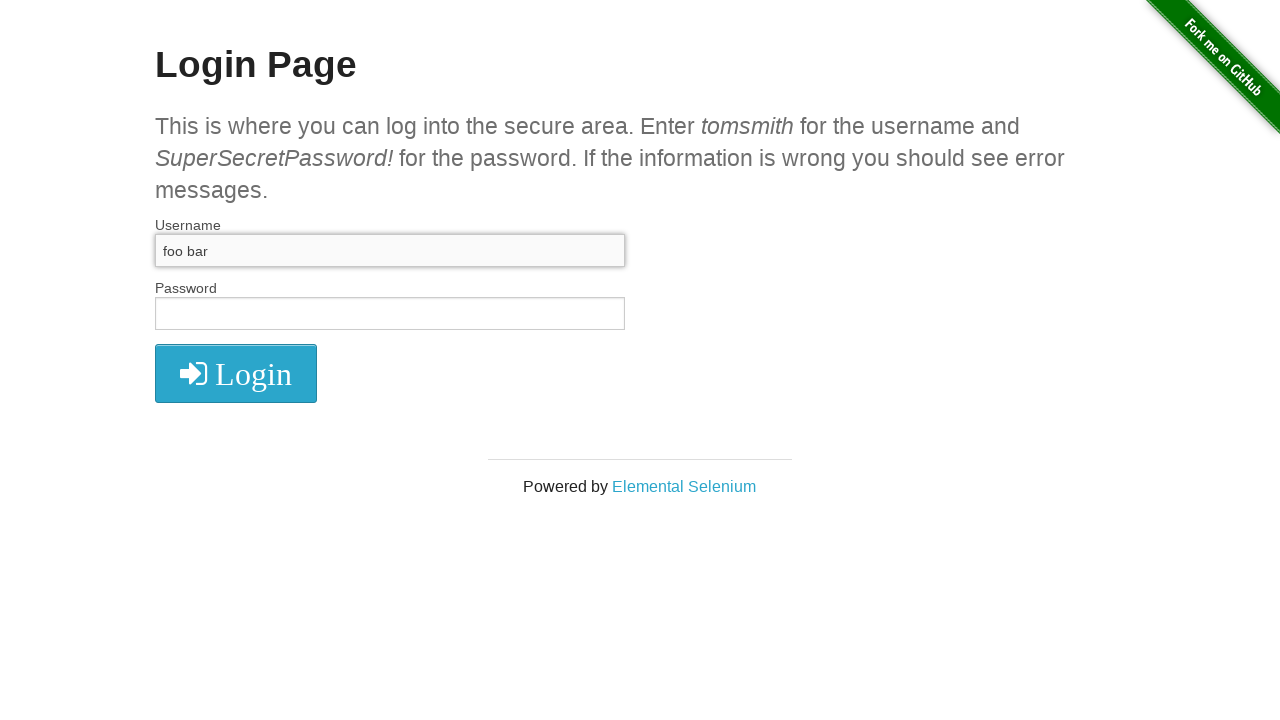

Retrieved username input field value
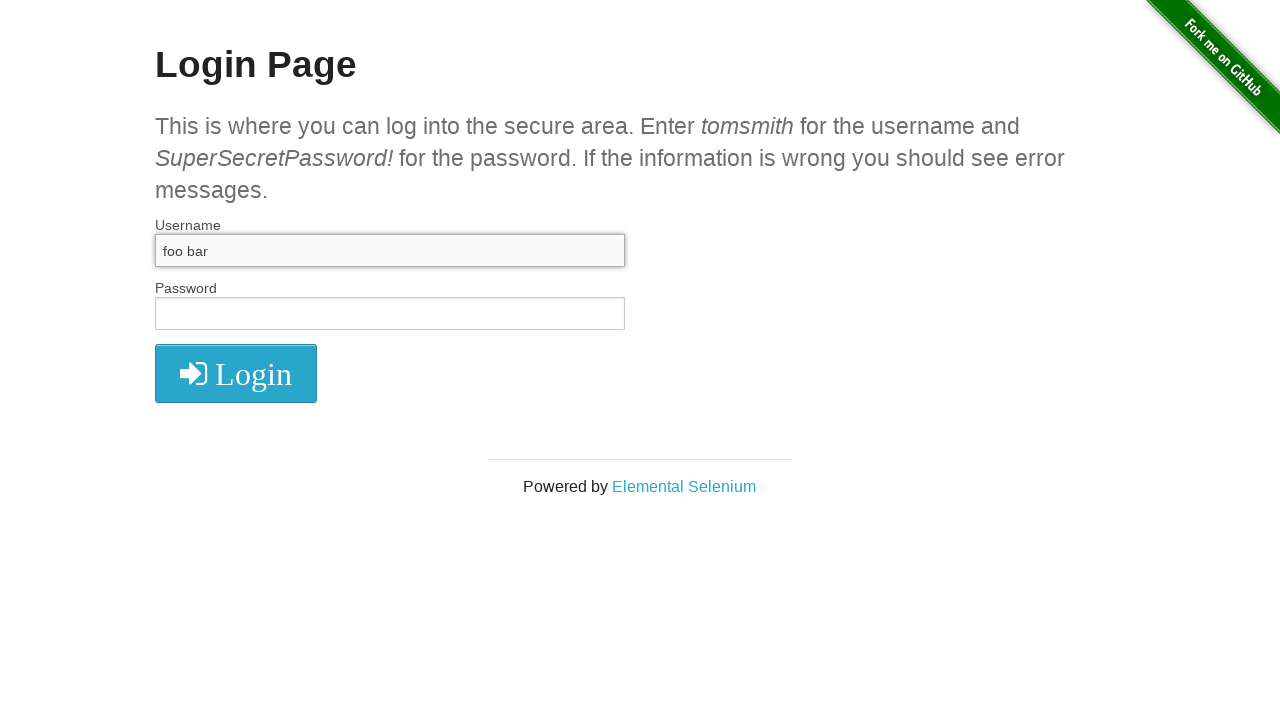

Assertion passed: username field contains 'foo bar'
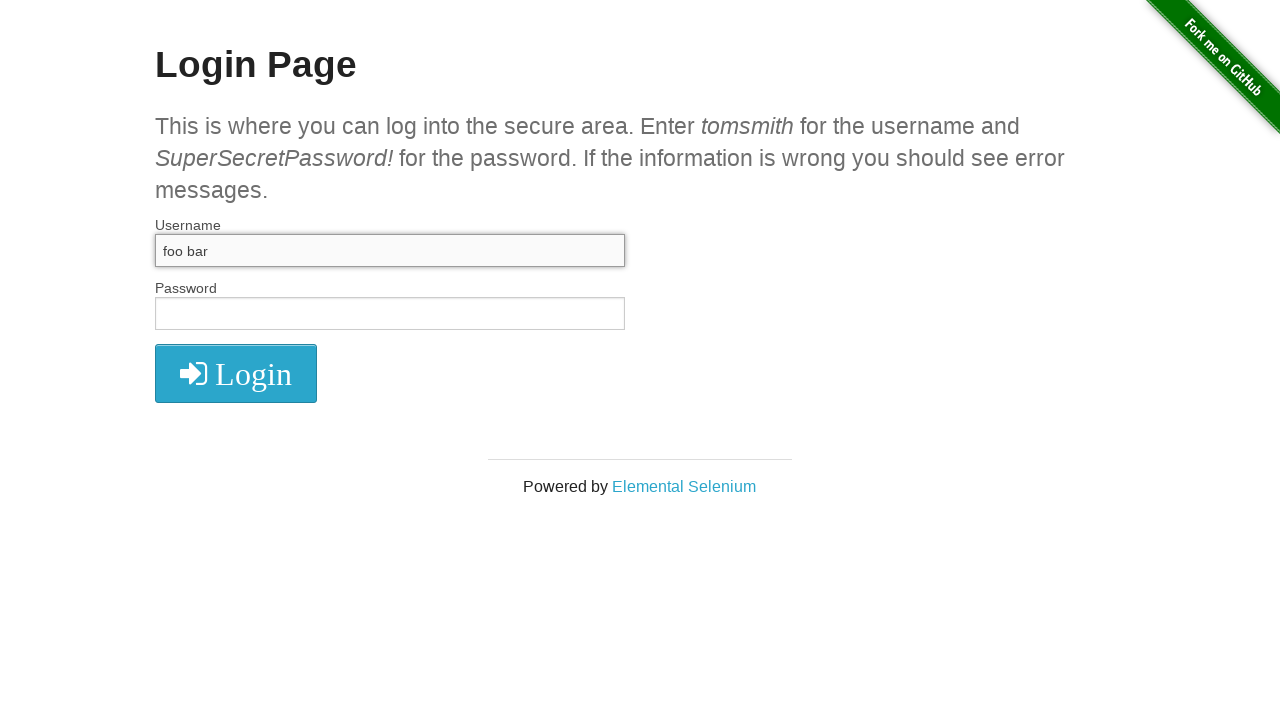

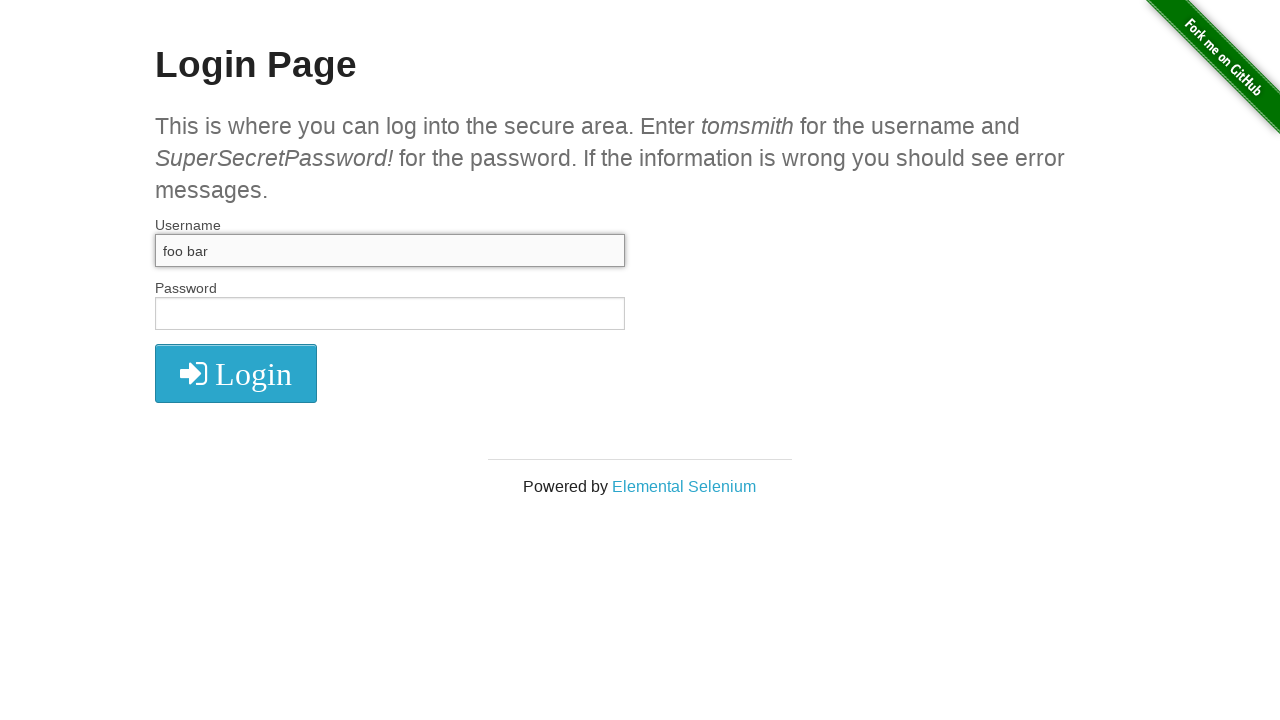